Tests navigation to the PSF (Python Software Foundation) page by clicking the PSF link and verifying the page title

Starting URL: https://www.python.org

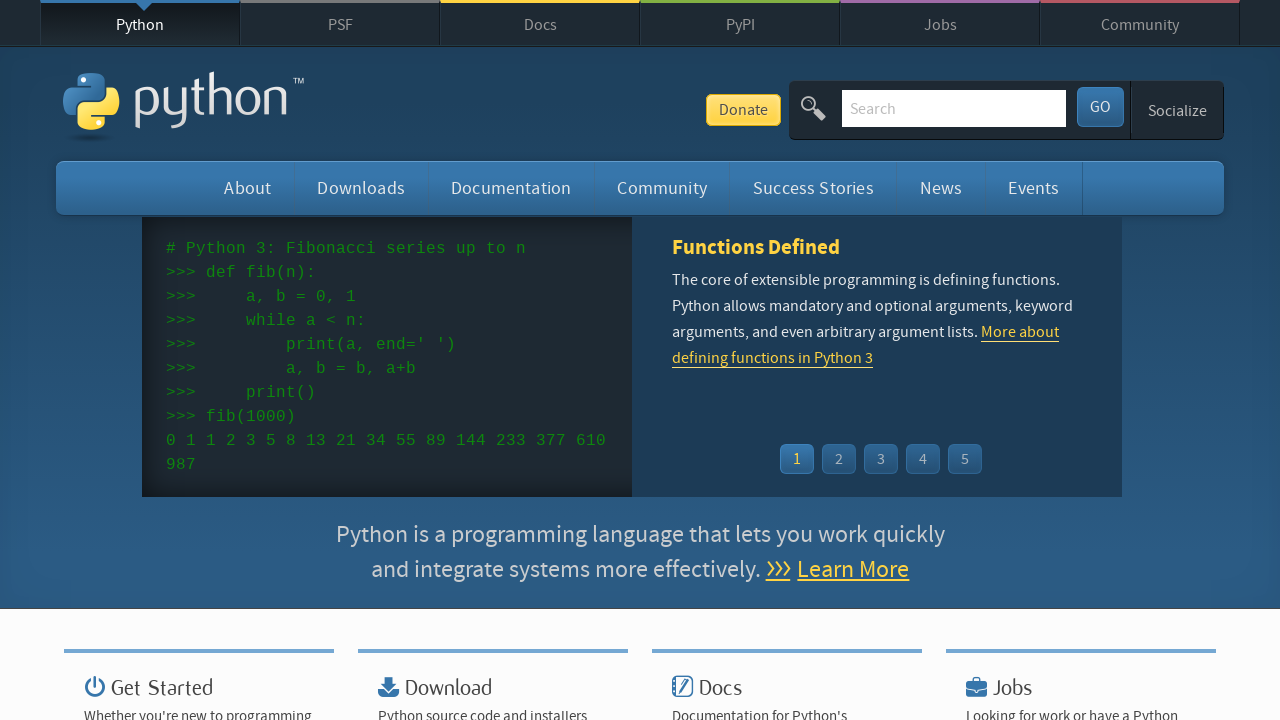

Clicked on PSF link at (340, 24) on text=PSF
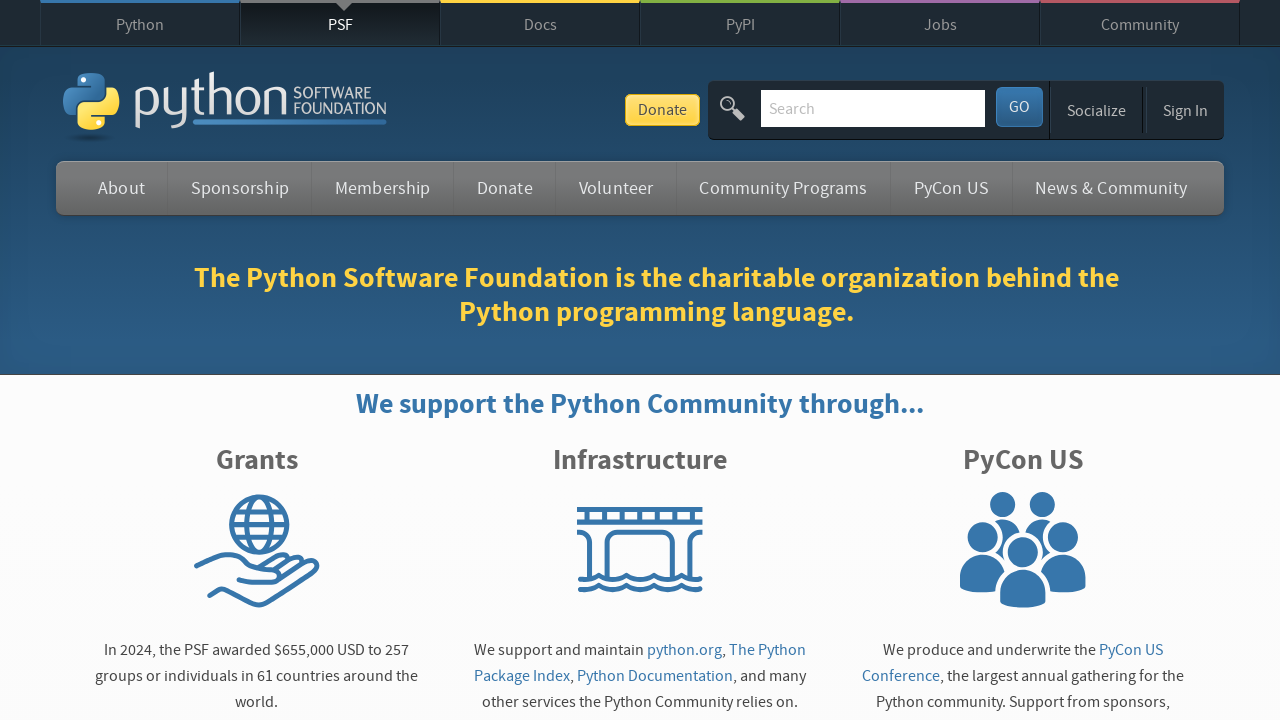

Page DOM content loaded after PSF link navigation
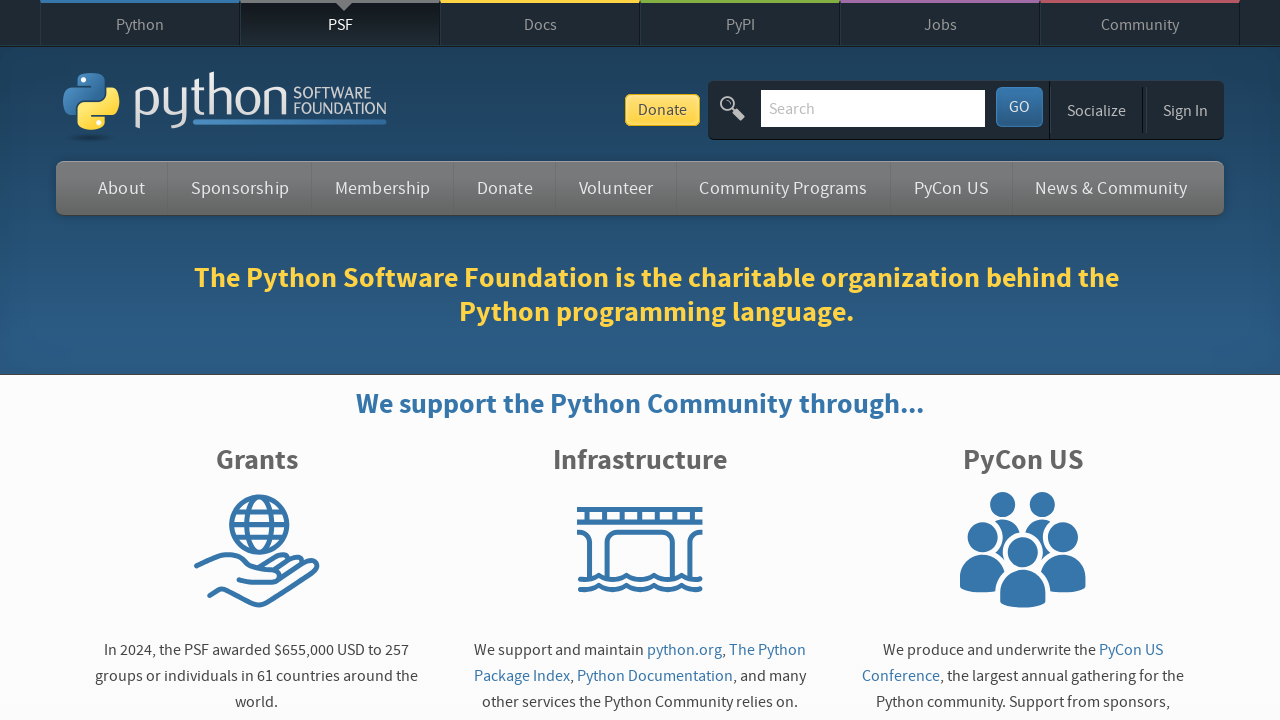

Verified page title is 'Python Software Foundation'
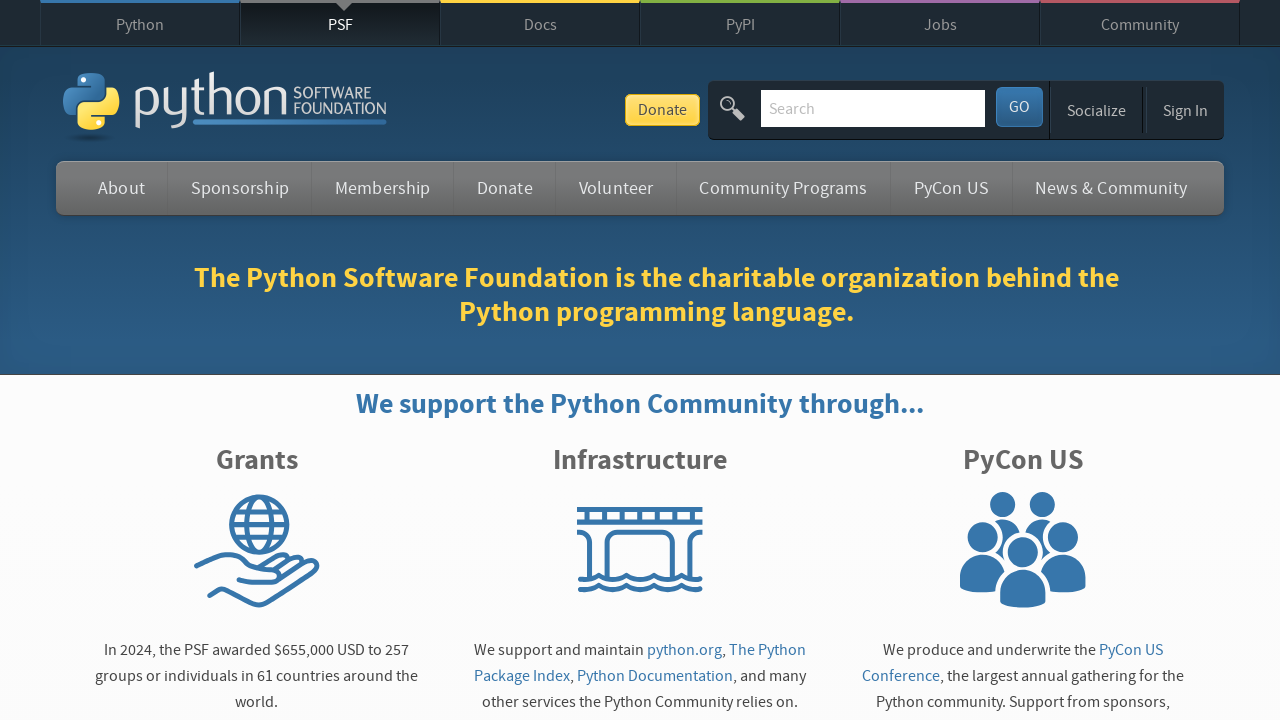

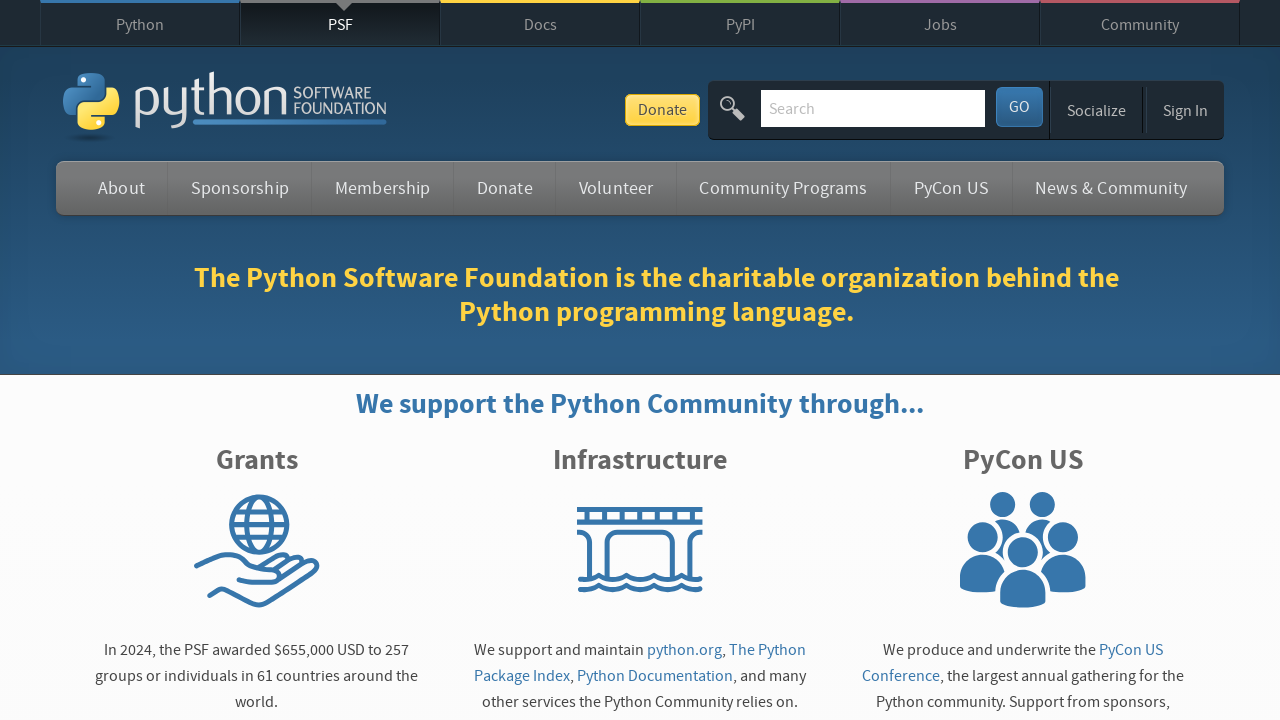